Tests calculator subtraction by clicking buttons 8 - 0 and verifying the result equals 8

Starting URL: https://testpages.eviltester.com/styled/apps/calculator.html

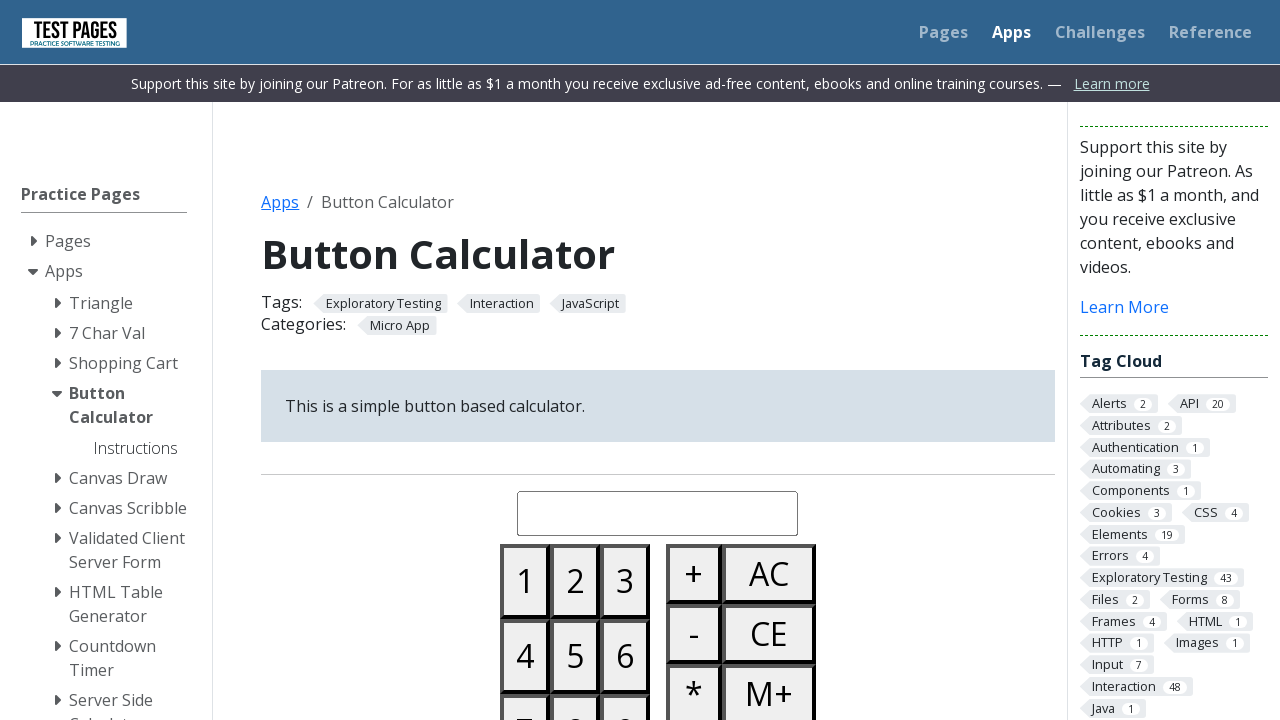

Clicked button 8 at (575, 683) on #button08
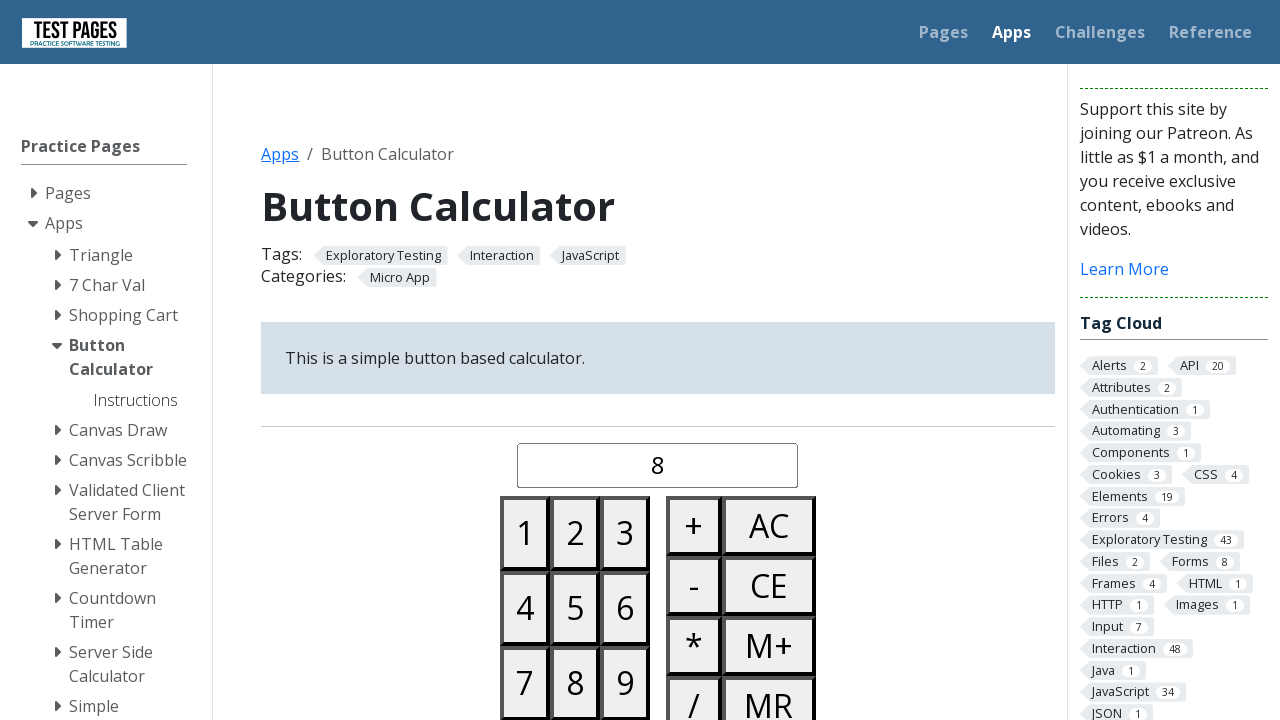

Clicked minus button at (694, 586) on #buttonminus
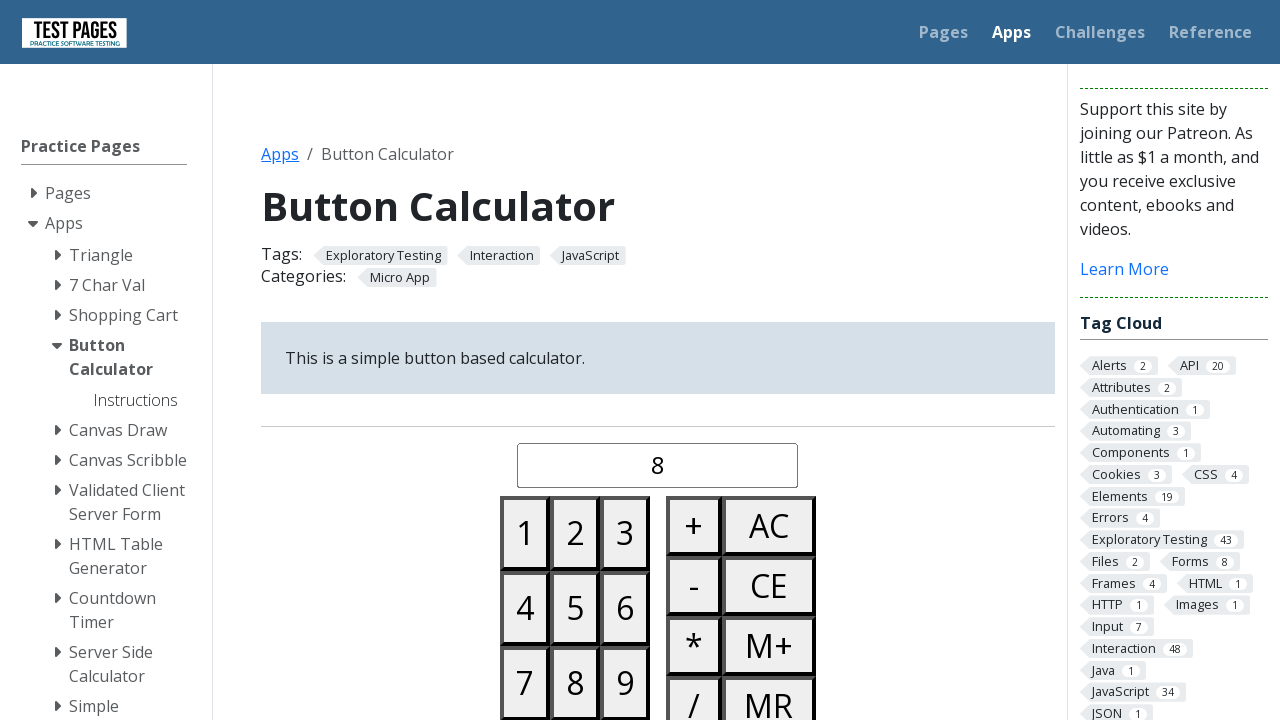

Clicked button 0 at (525, 360) on #button00
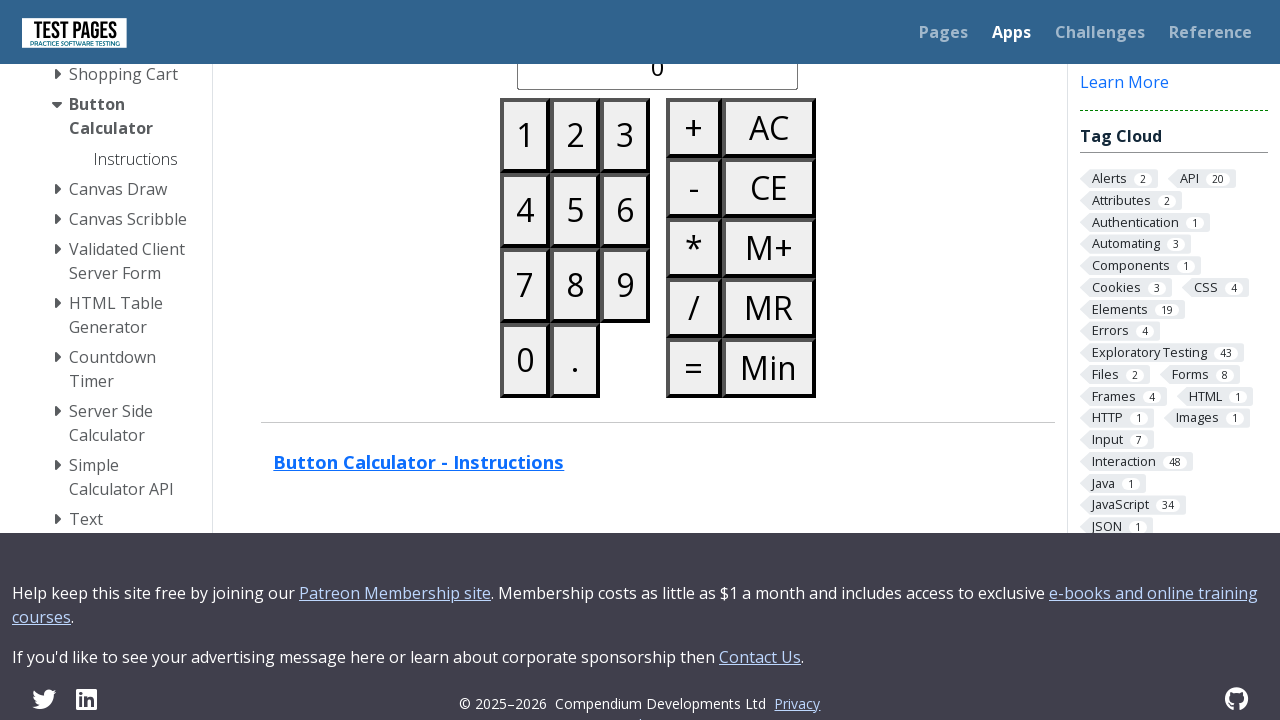

Clicked equals button at (694, 368) on #buttonequals
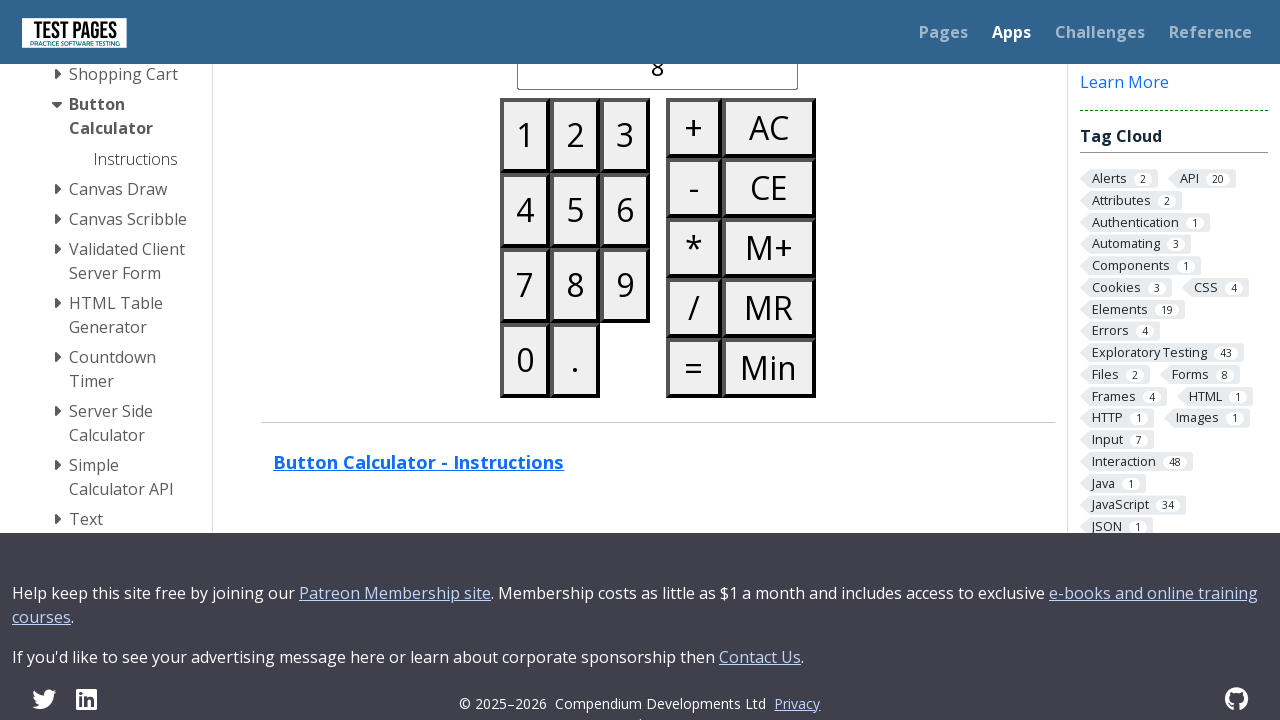

Verified calculator result equals 8
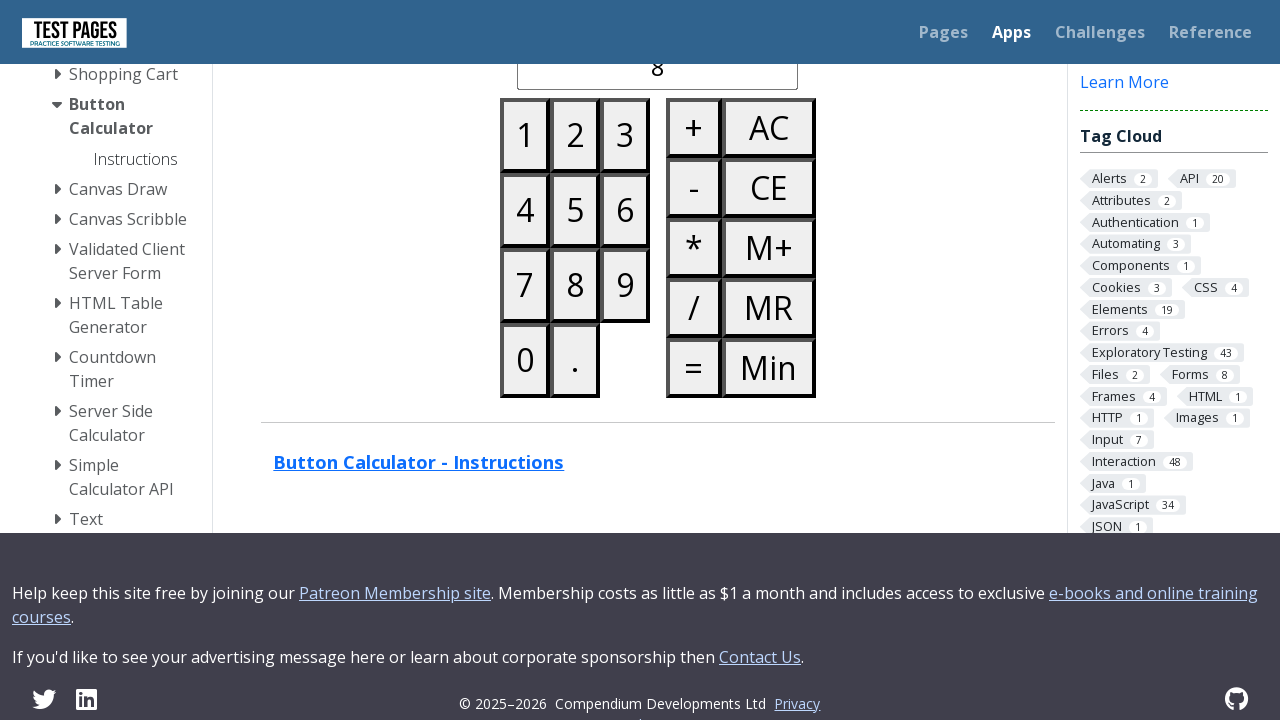

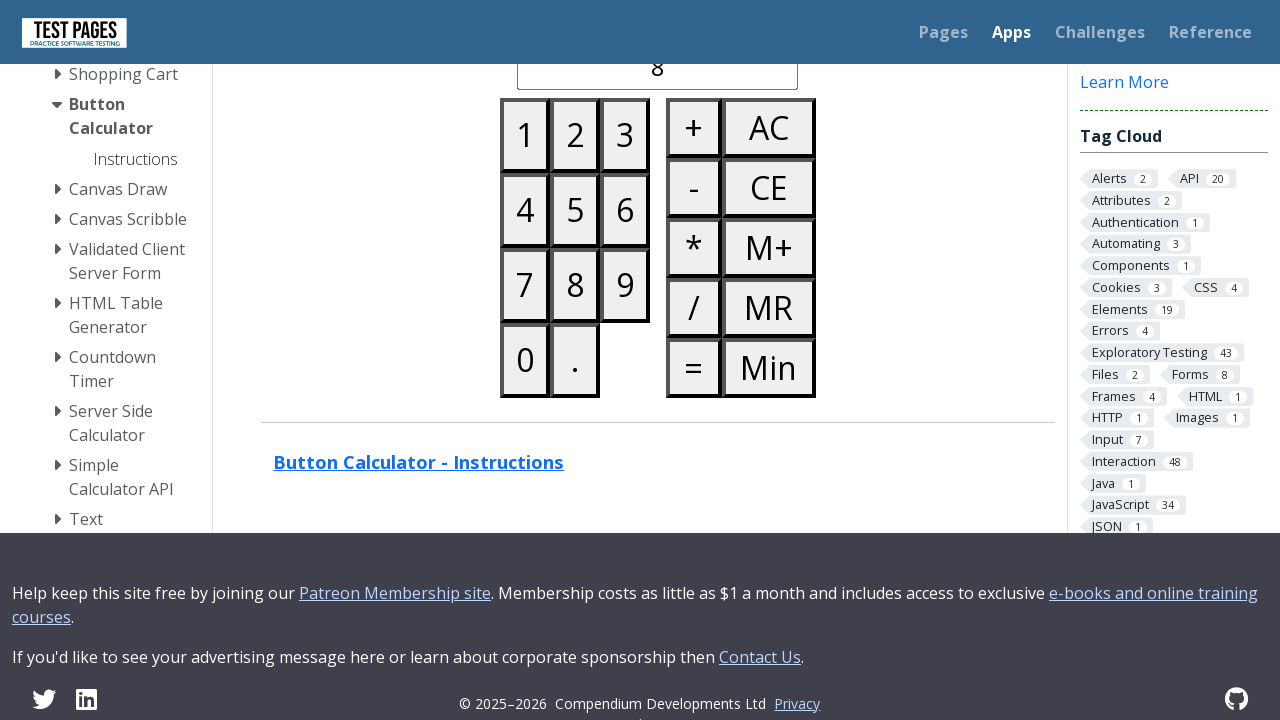